Tests selecting an option from a dropdown list using Playwright's built-in select_option method by visible text, then verifying the selected option text.

Starting URL: https://the-internet.herokuapp.com/dropdown

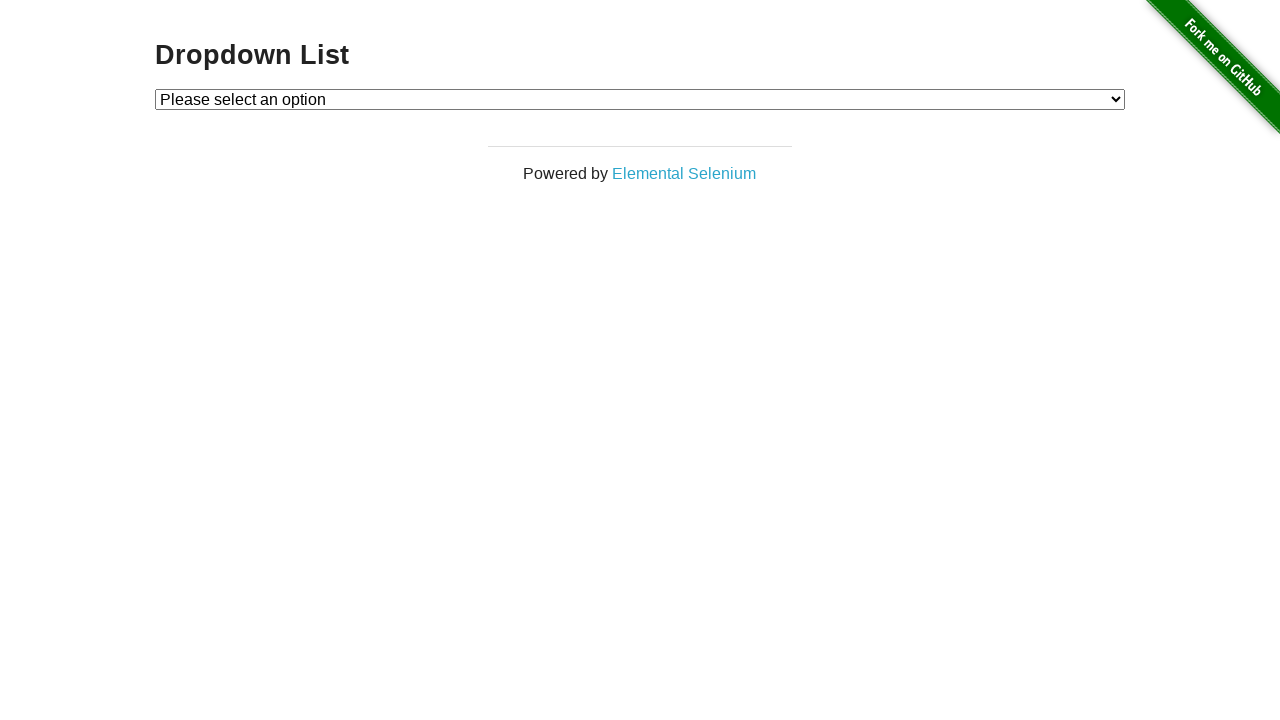

Selected 'Option 1' from dropdown using select_option method on #dropdown
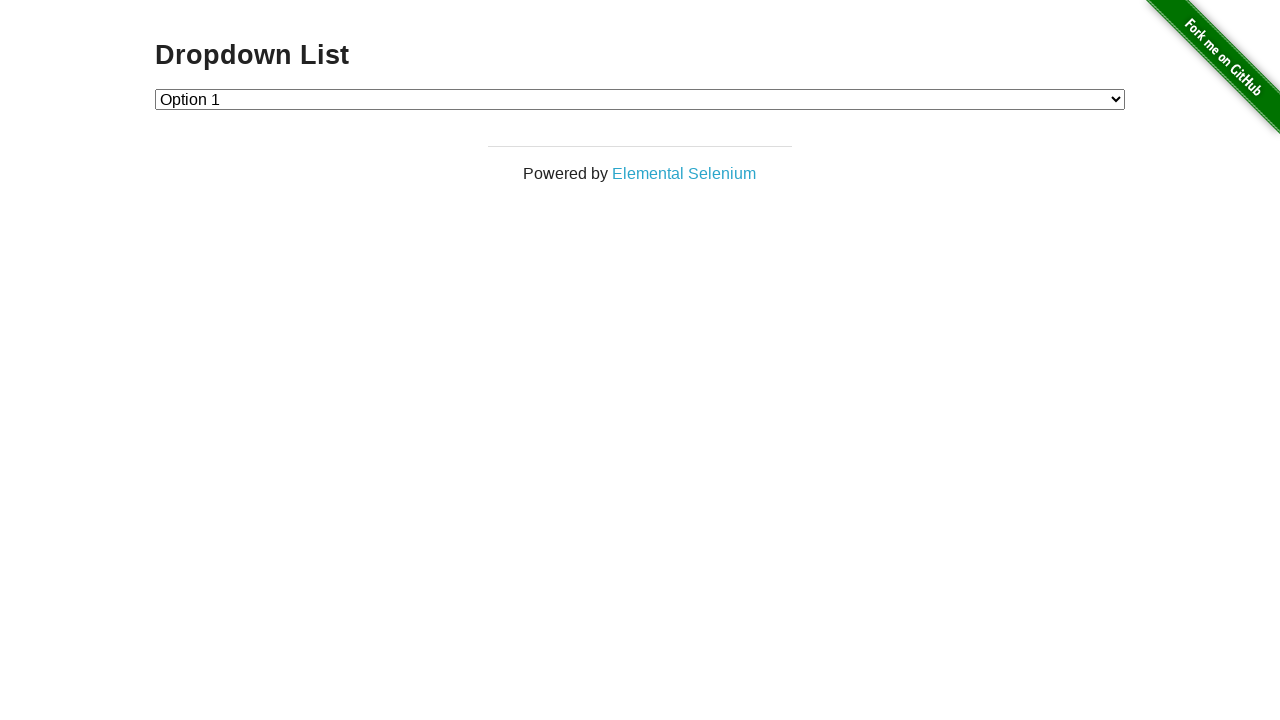

Retrieved text content of selected dropdown option
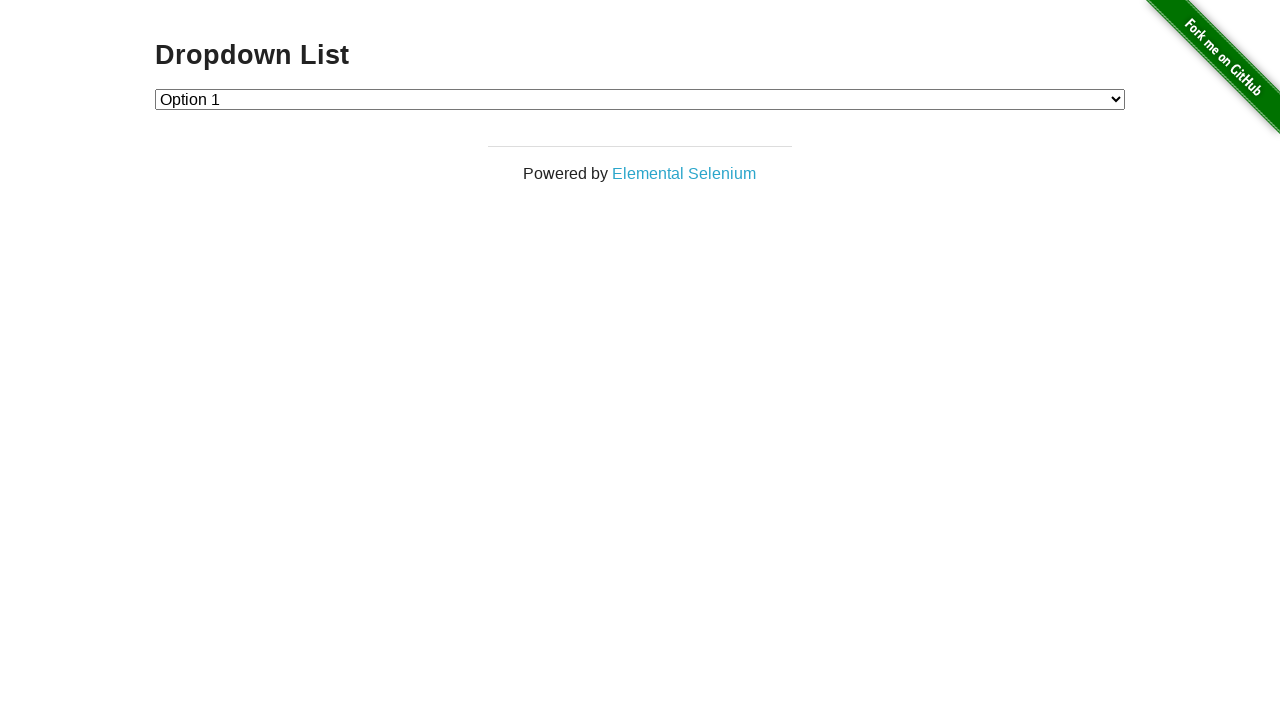

Verified selected option text matches 'Option 1'
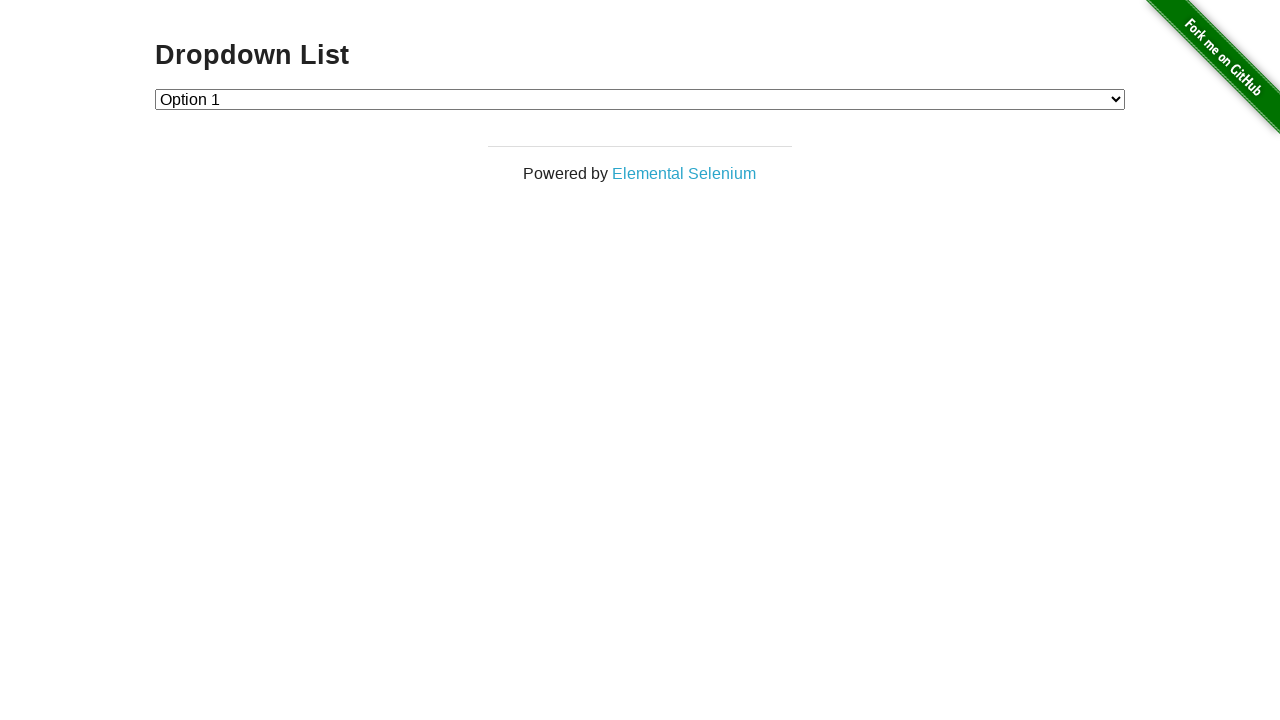

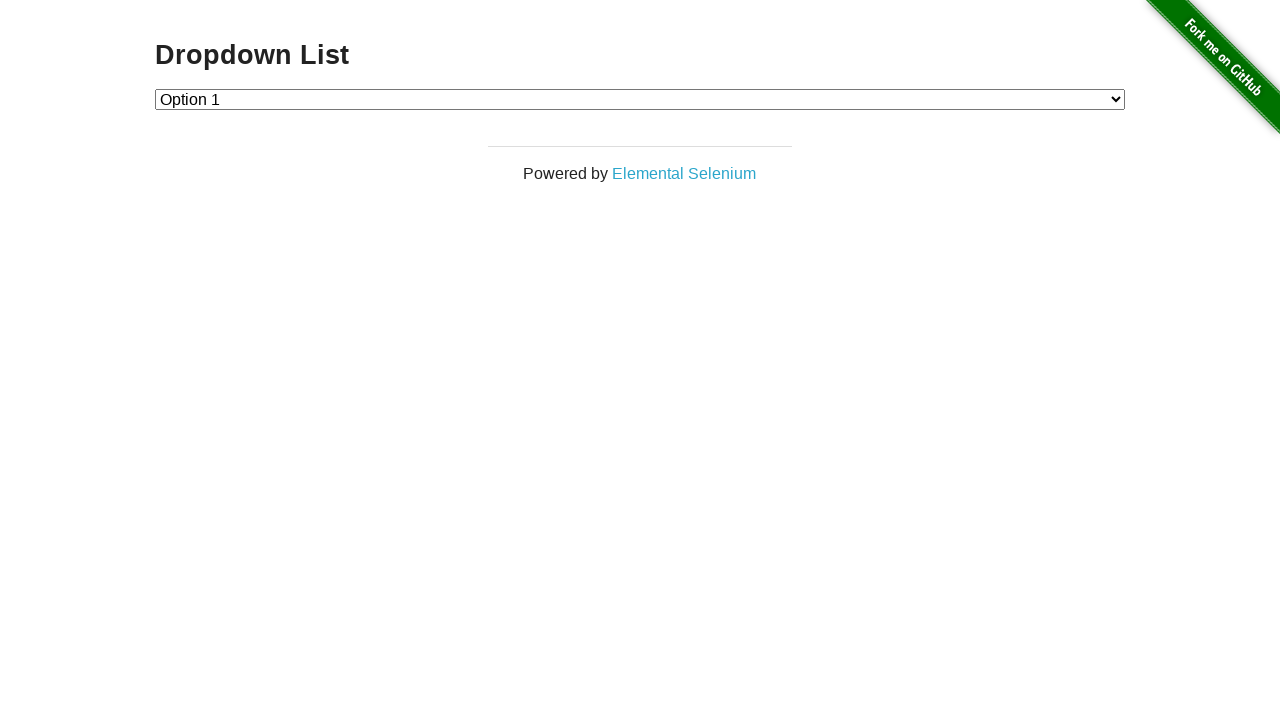